Verifies that 30 visible products are displayed on the page

Starting URL: https://rahulshettyacademy.com/seleniumPractise/#/

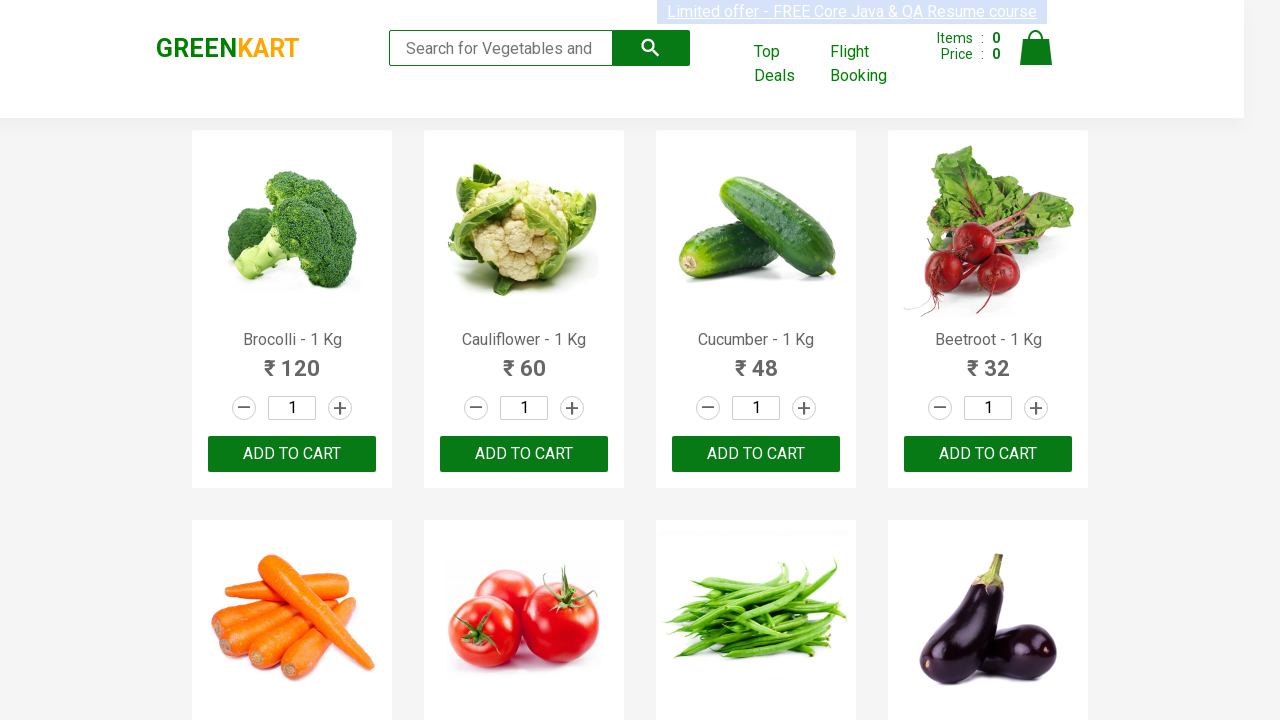

Located all visible product elements on the page
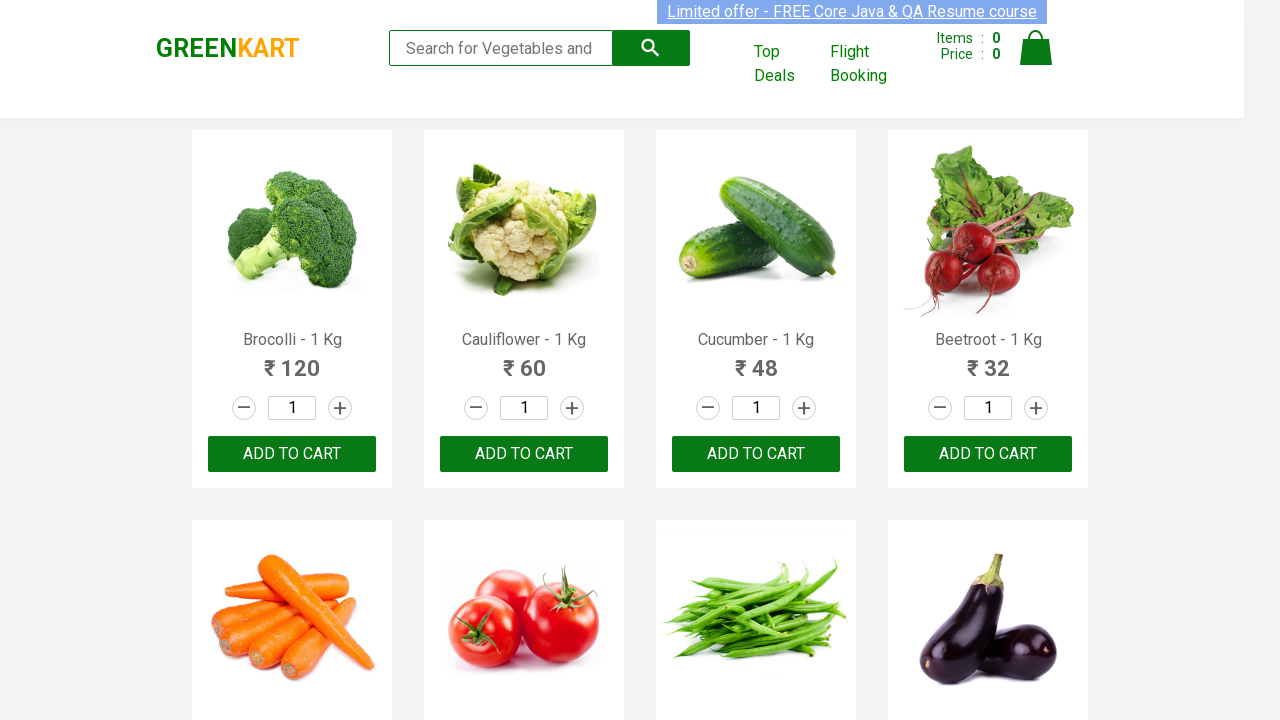

Verified that exactly 30 visible products are displayed on the page
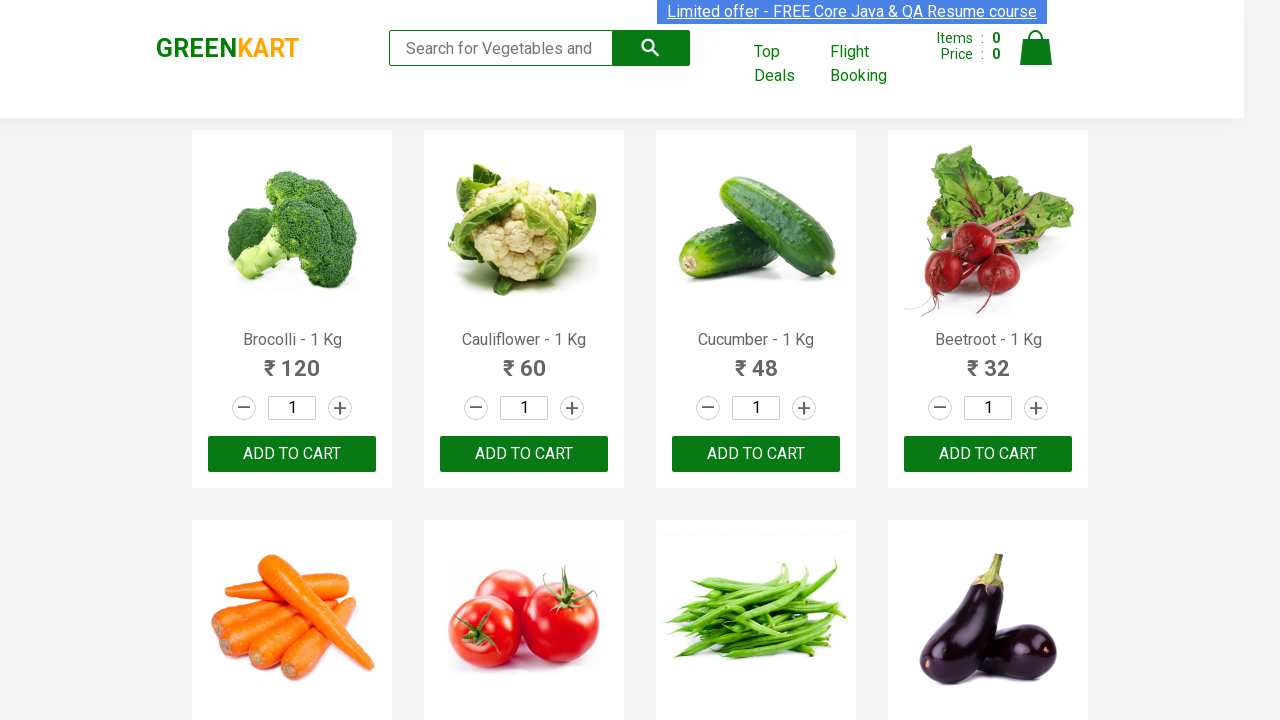

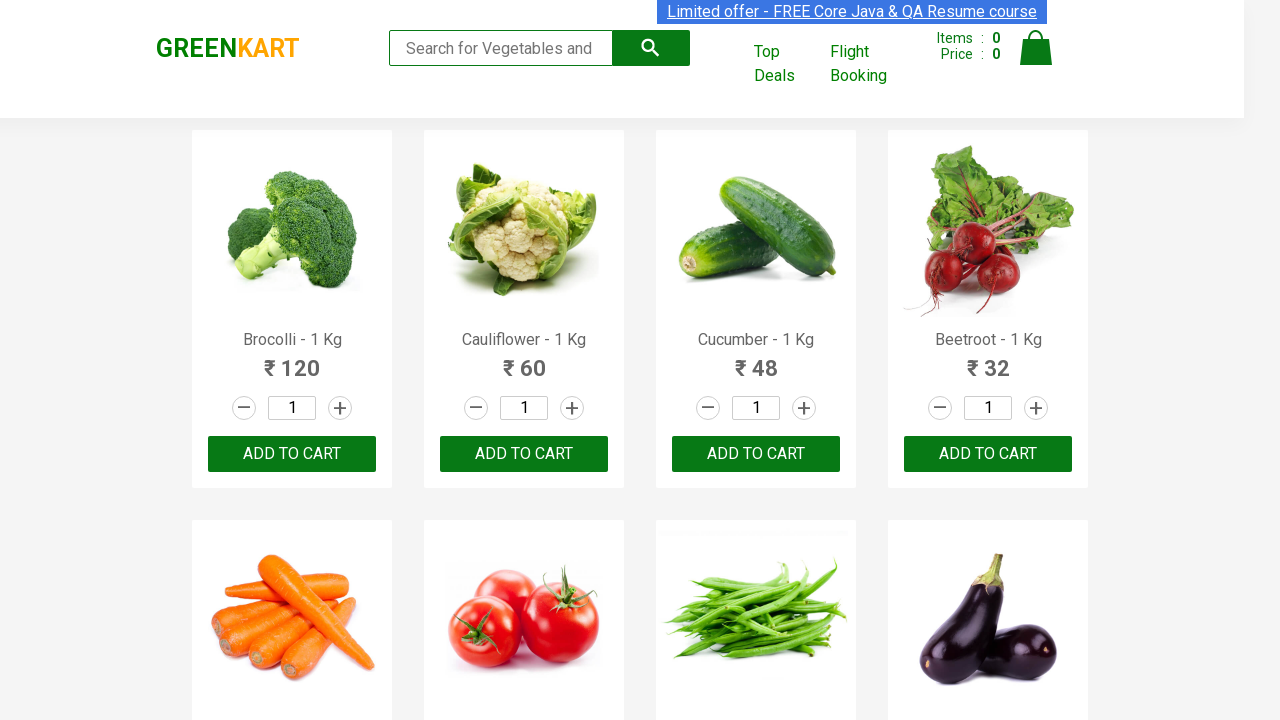